Tests page scrolling functionality by scrolling to the bottom of the page, back to the top, and then scrolling a specific element (mouse hover button) into view.

Starting URL: https://rahulshettyacademy.com/AutomationPractice/

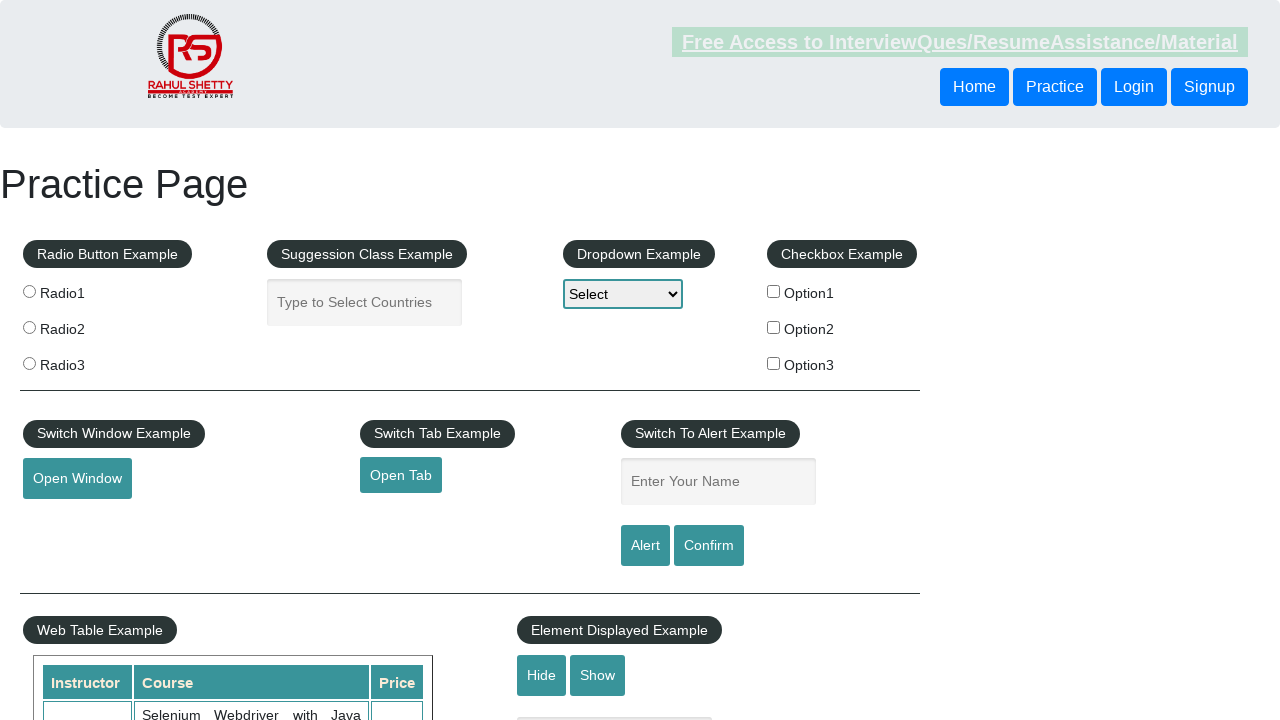

Scrolled to the bottom of the page
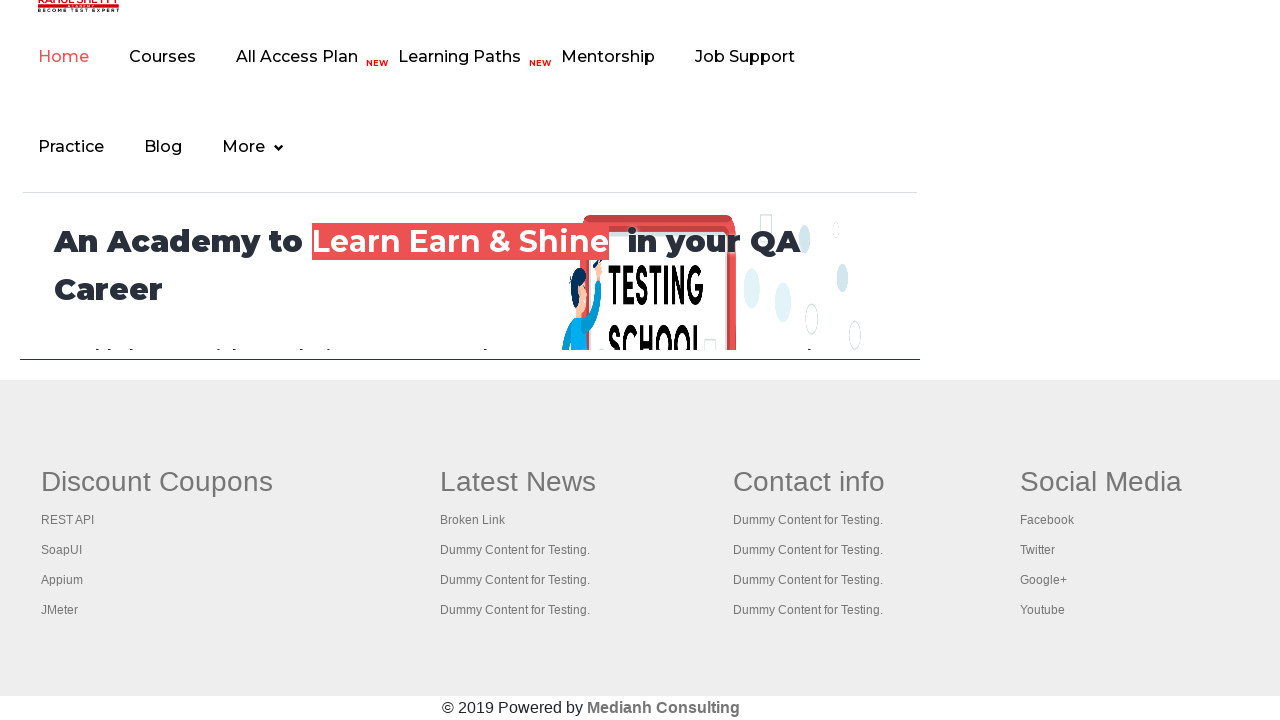

Waited 2 seconds to observe scroll to bottom
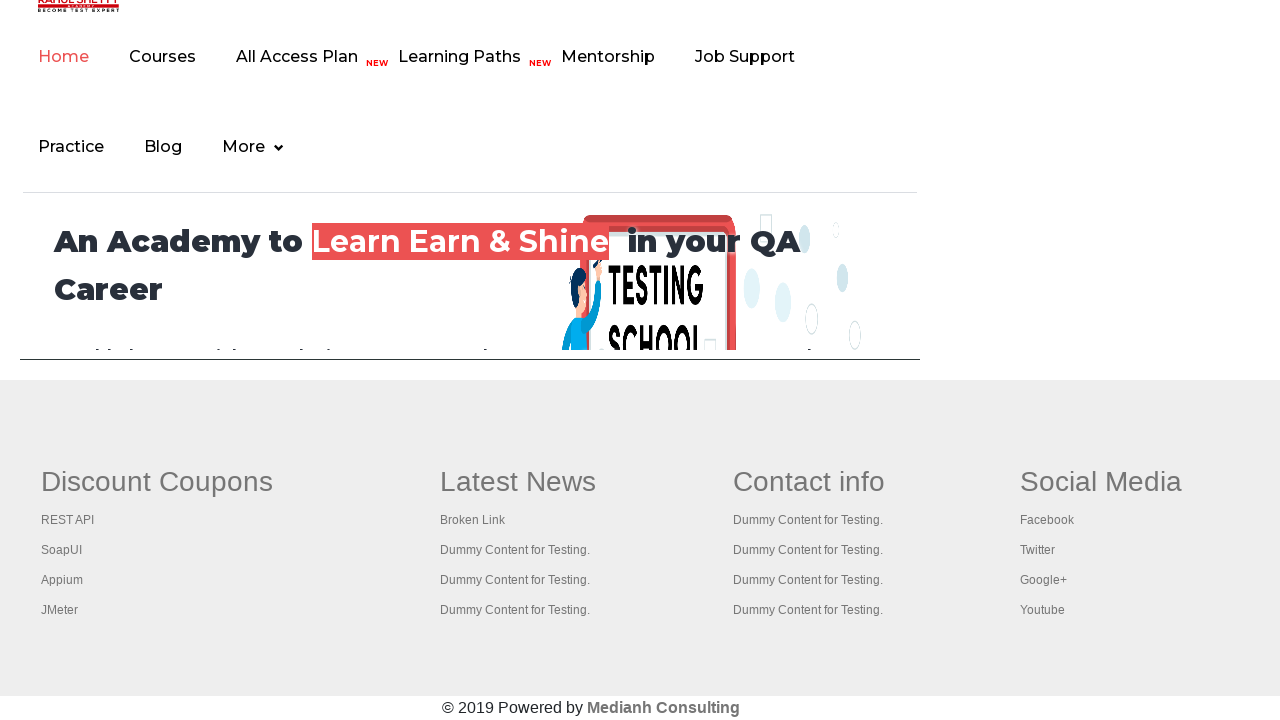

Scrolled back to the top of the page
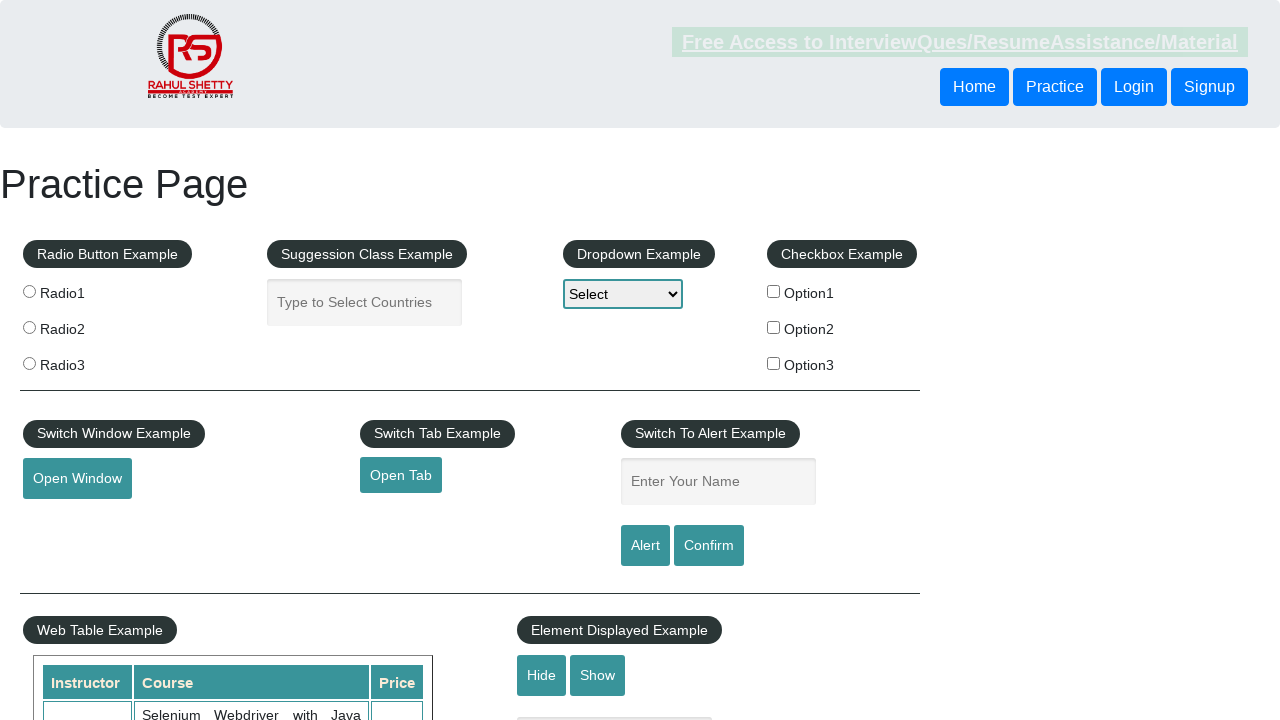

Waited 2 seconds to observe scroll to top
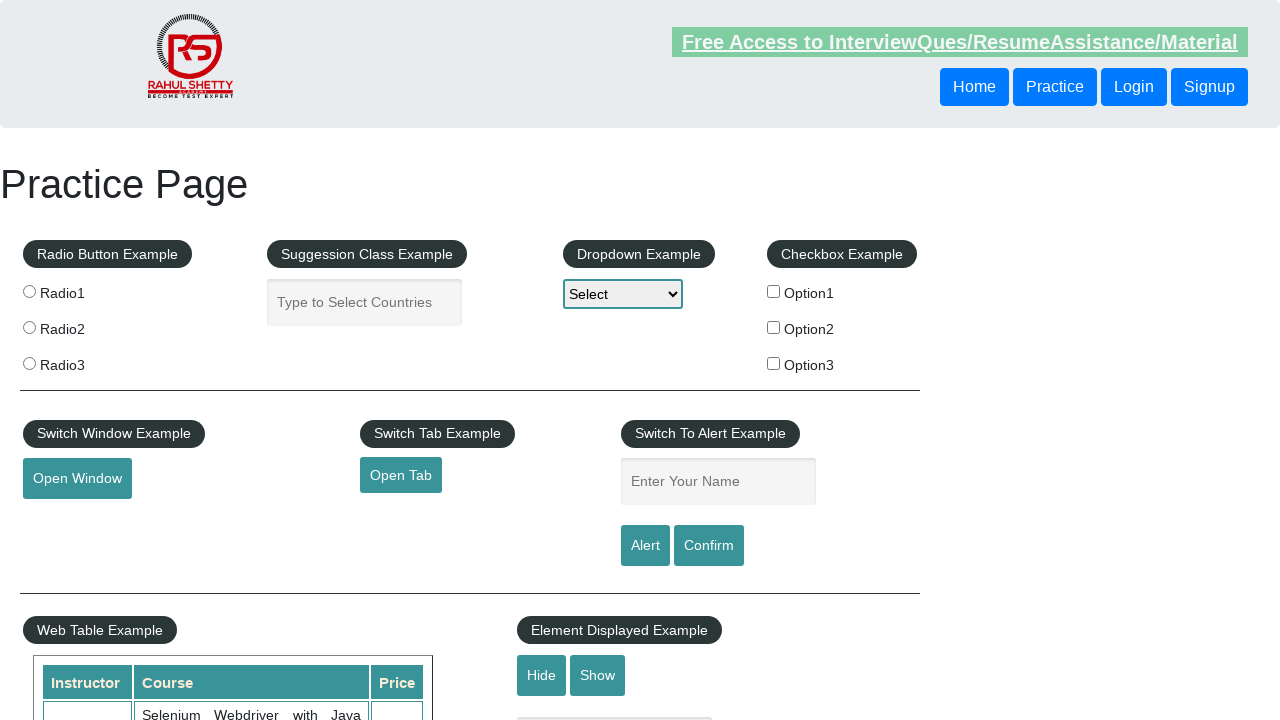

Located mouse hover button element
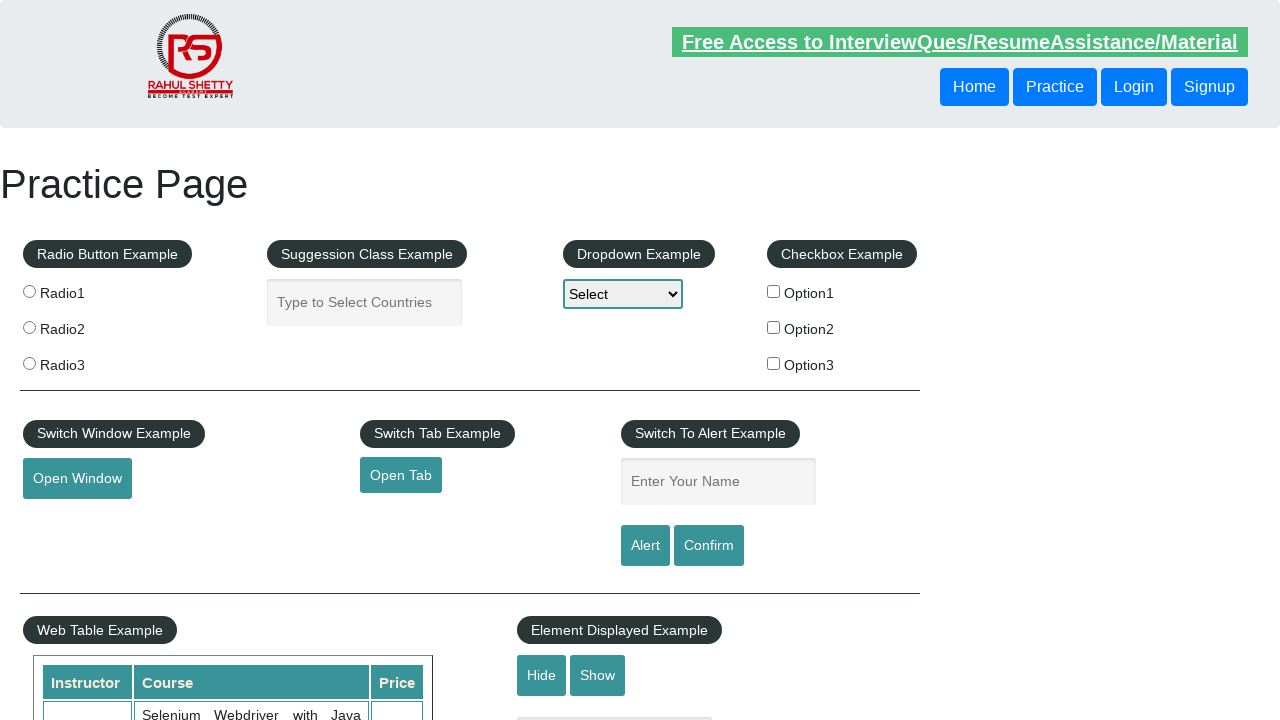

Scrolled mouse hover button element into view
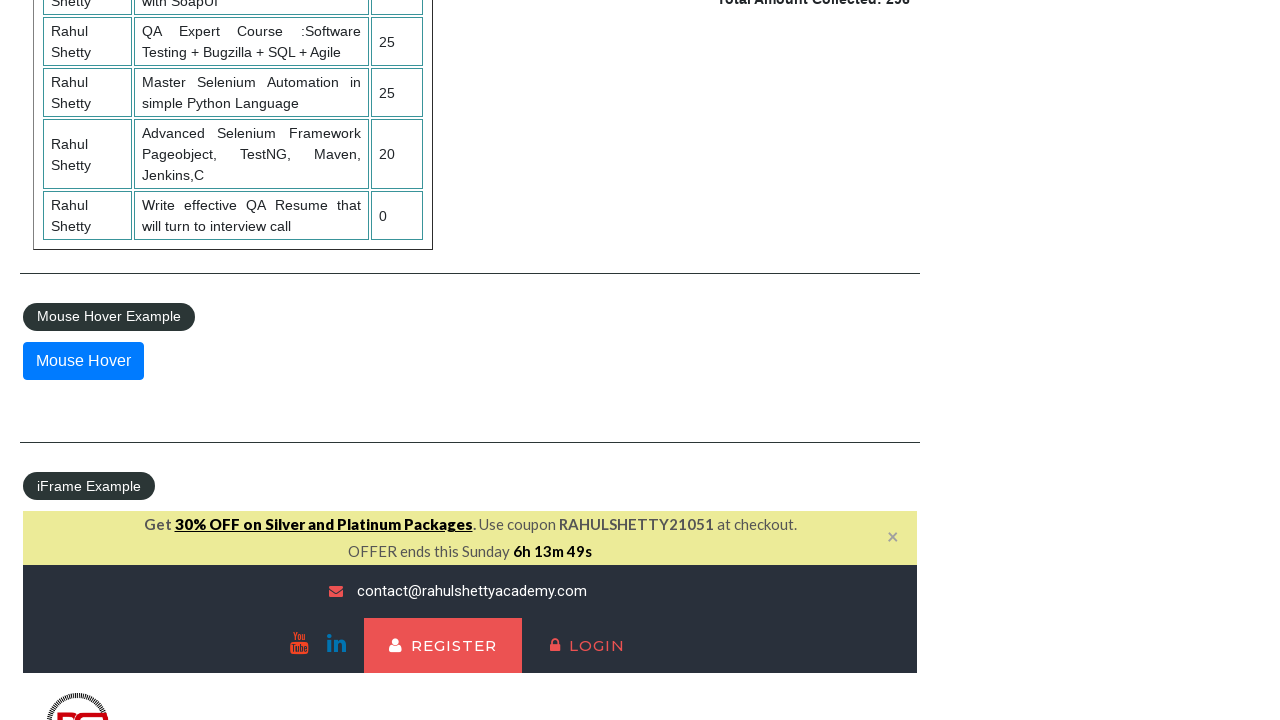

Waited 2 seconds to observe mouse hover button in view
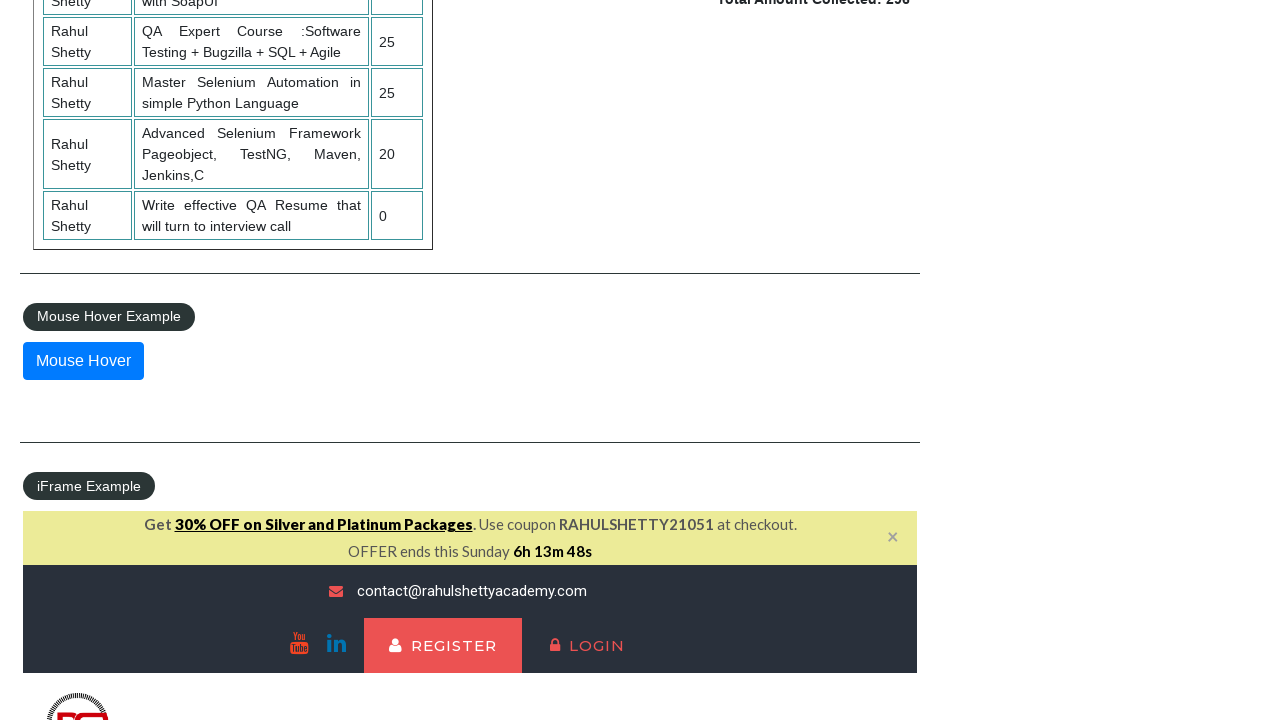

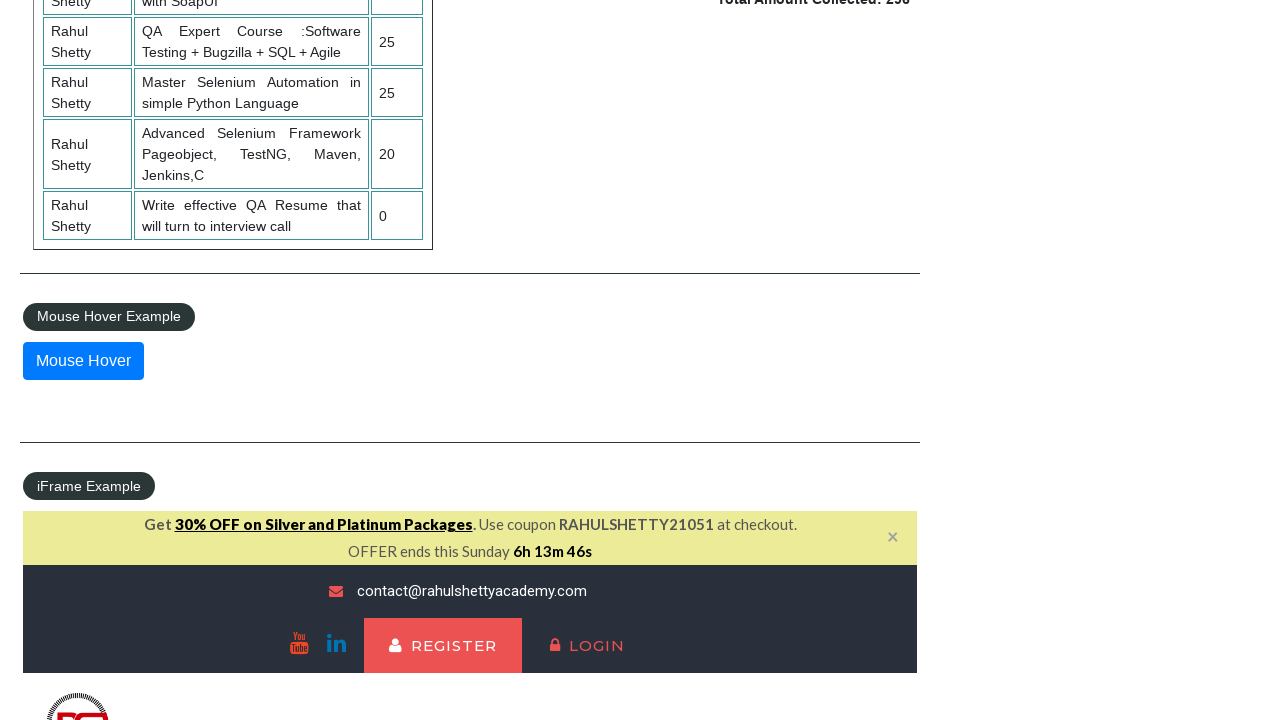